Navigates to Oracle's JDK 11 archive downloads page and attempts to click on a download link, then clicks on the download button that appears

Starting URL: https://www.oracle.com/in/java/technologies/javase/jdk11-archive-downloads.html

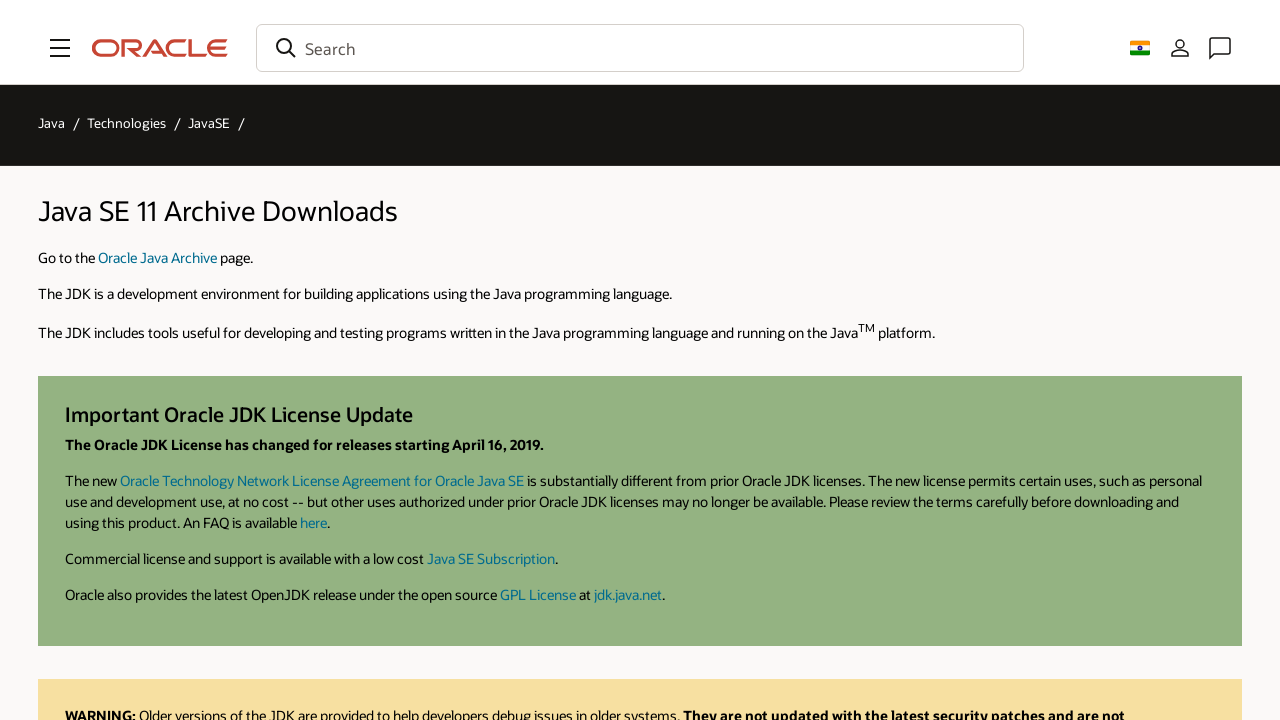

Navigated to Oracle JDK 11 archive downloads page
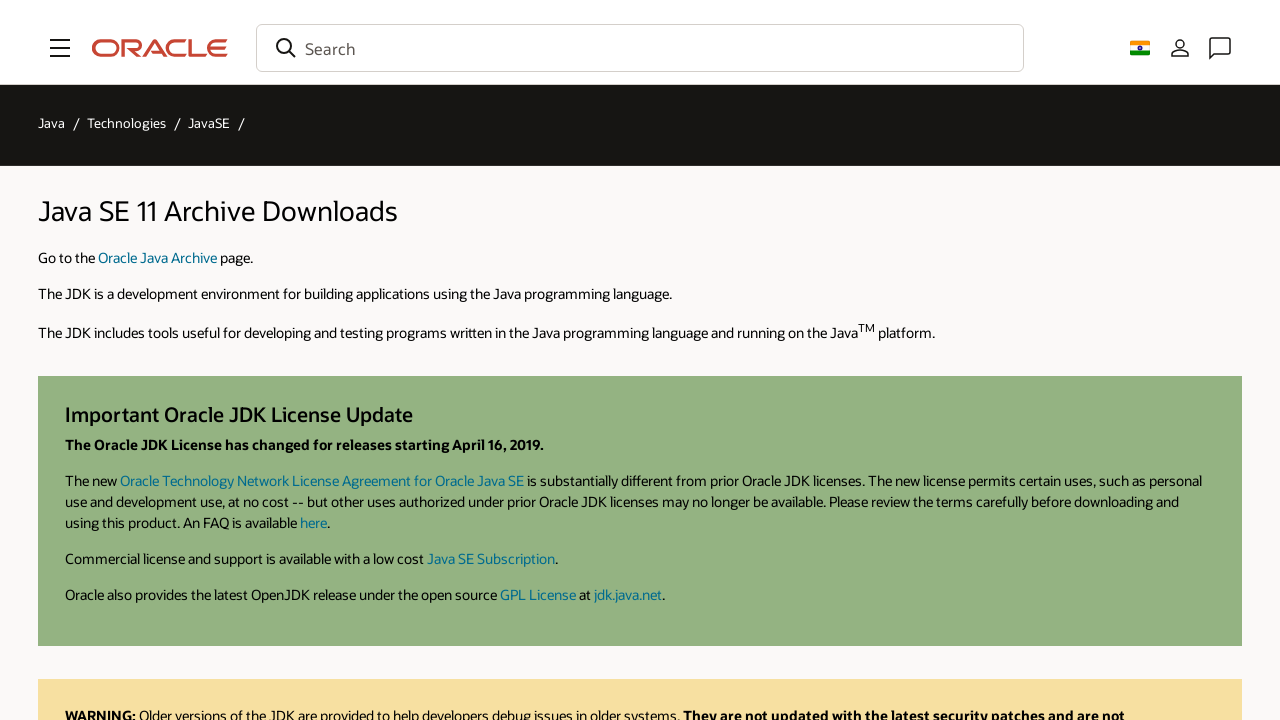

Located JDK 11.0.21 Windows x64 download link
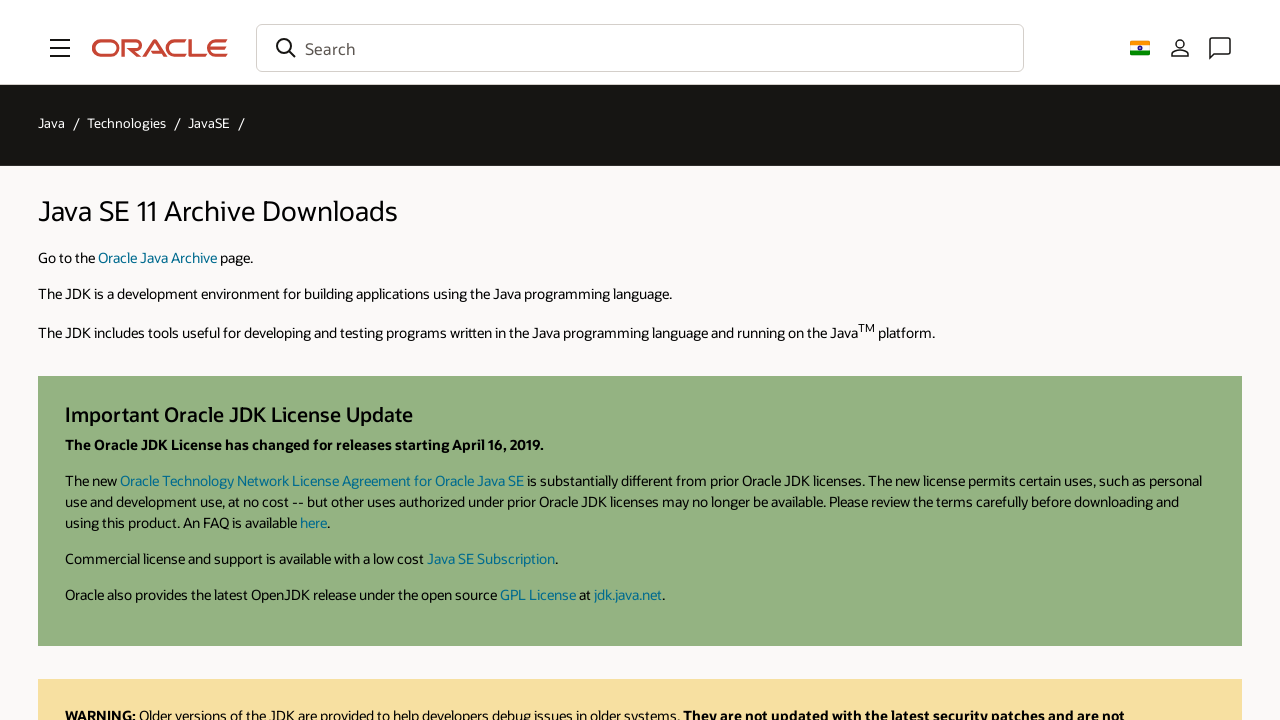

Scrolled download link into view
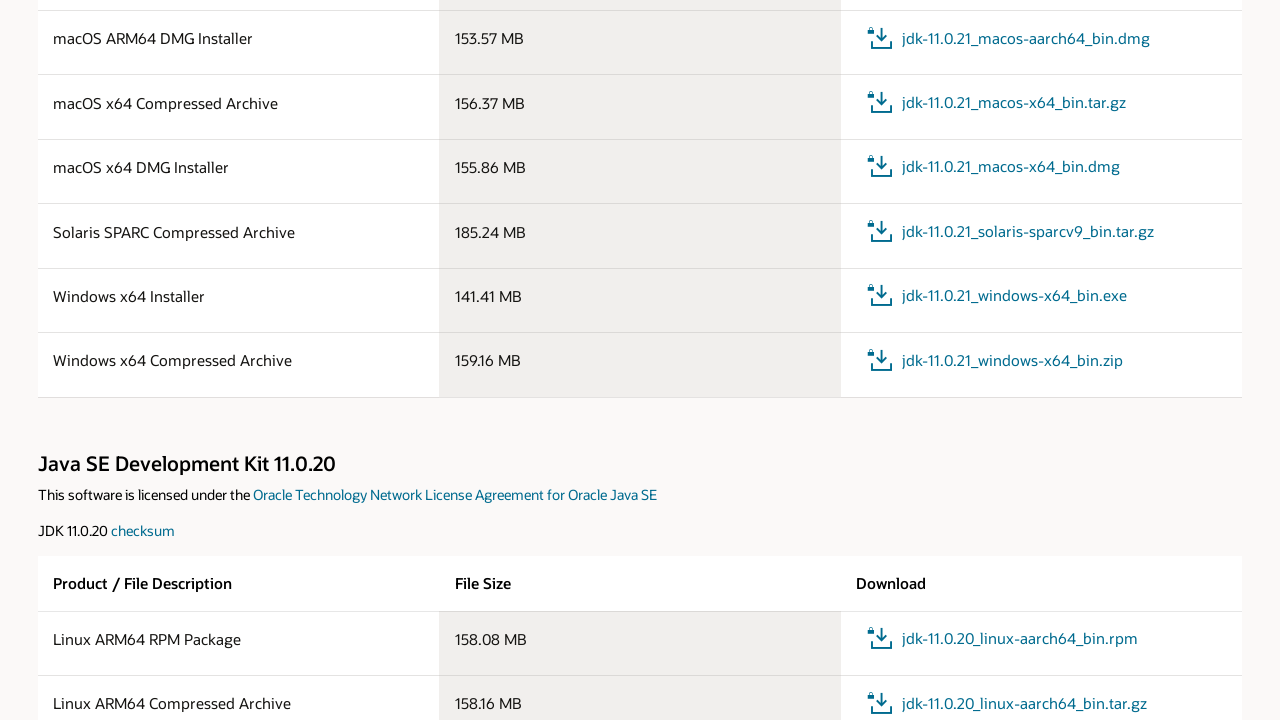

Clicked on JDK 11.0.21 Windows x64 download link at (993, 361) on a:has-text('jdk-11.0.21_windows-x64_bin.zip')
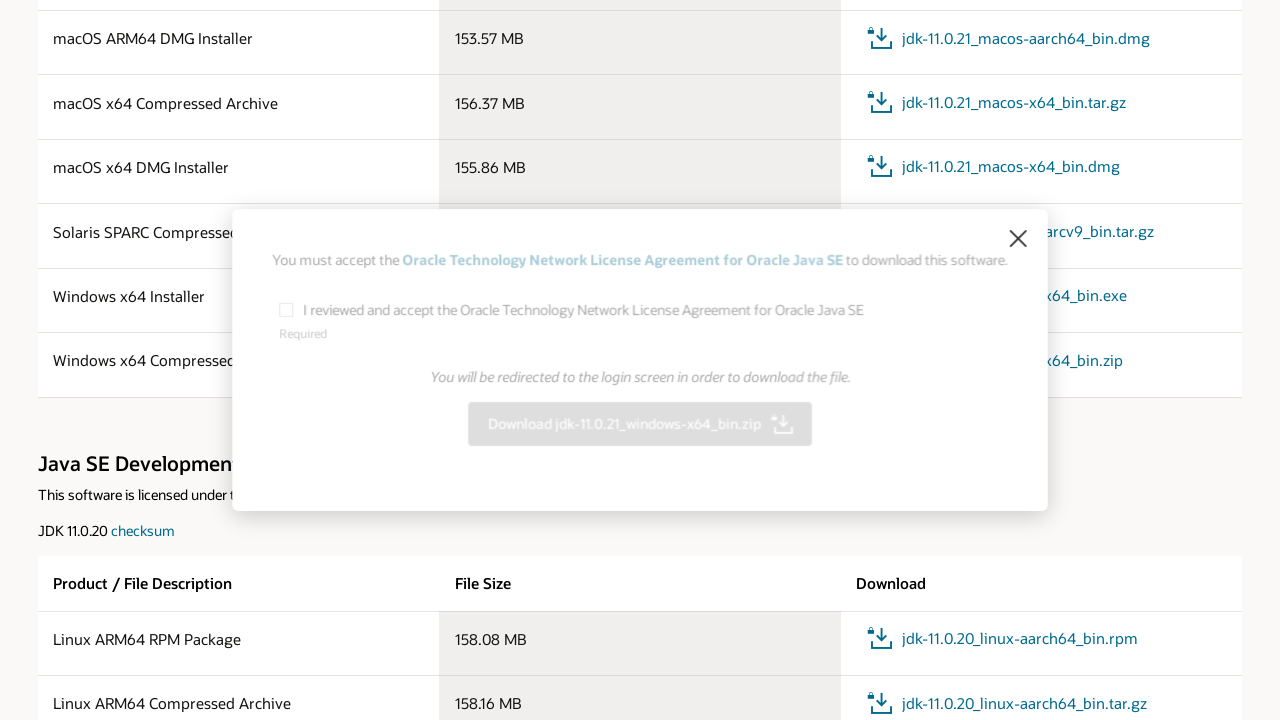

Located download button for JDK 11.0.21 Windows x64
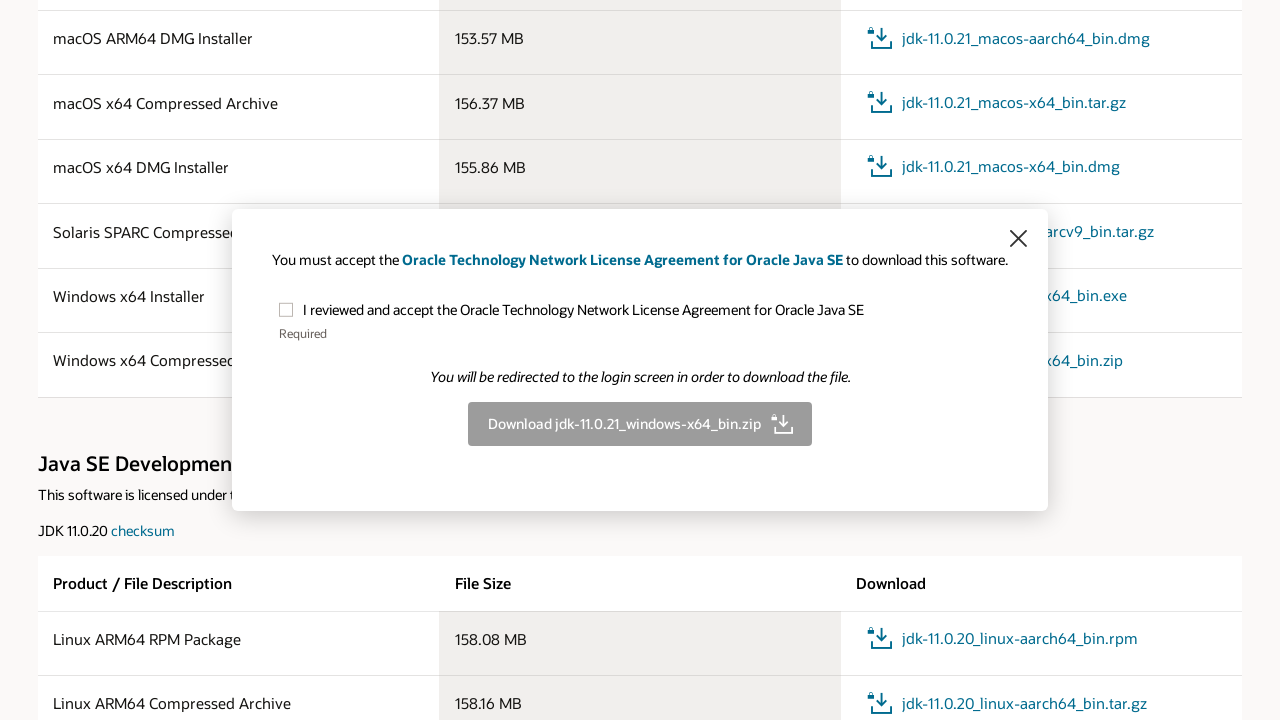

Clicked download button using JavaScript
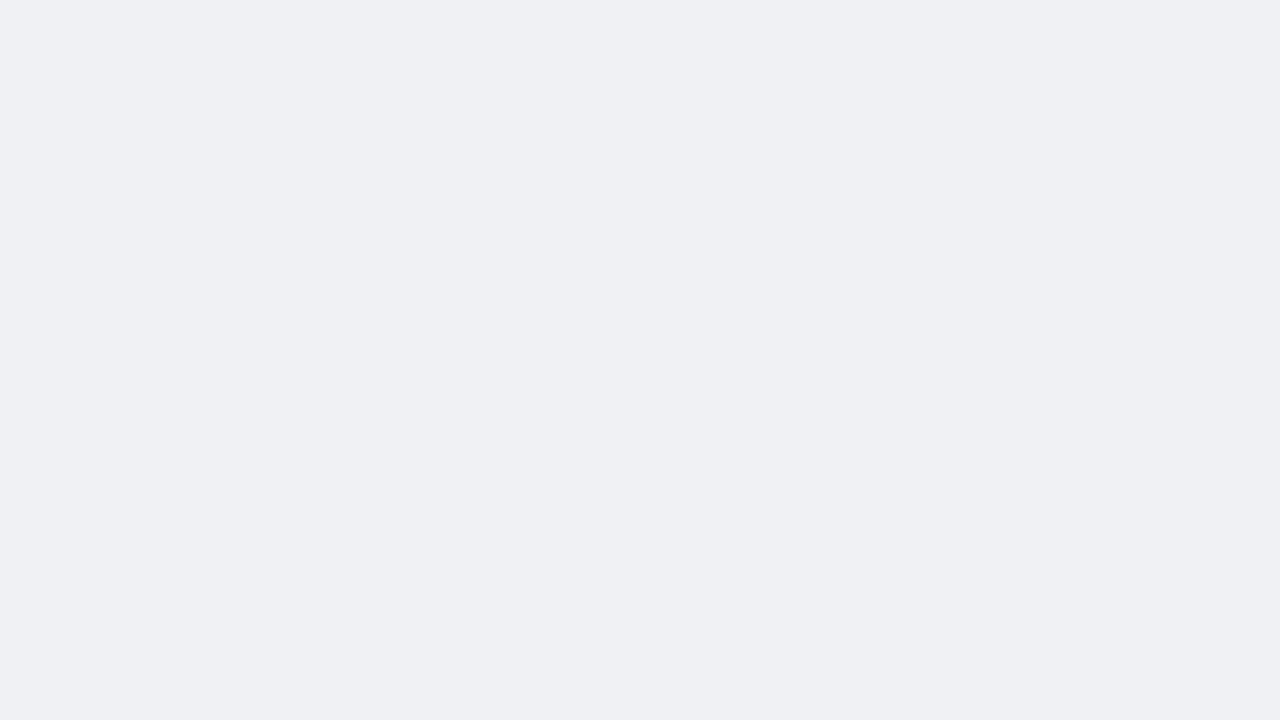

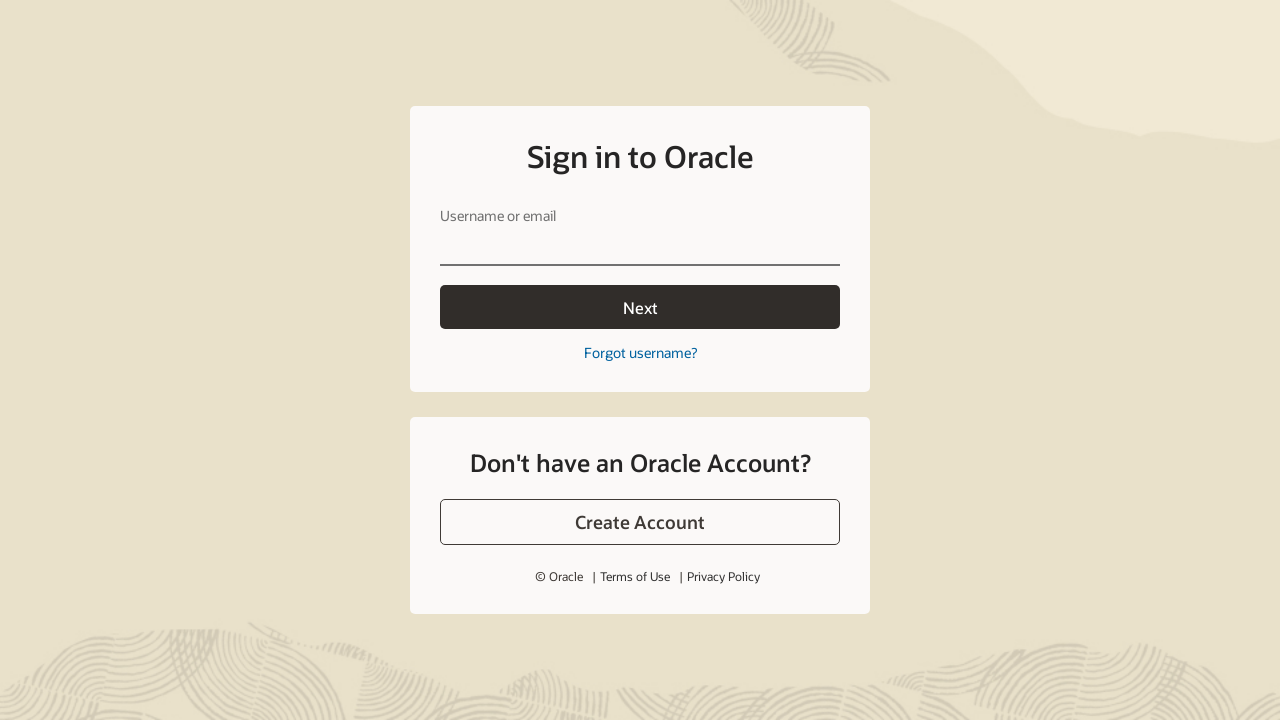